Clicks on a textbox, types text into it, and verifies the entered value

Starting URL: http://saucelabs.com/test/guinea-pig

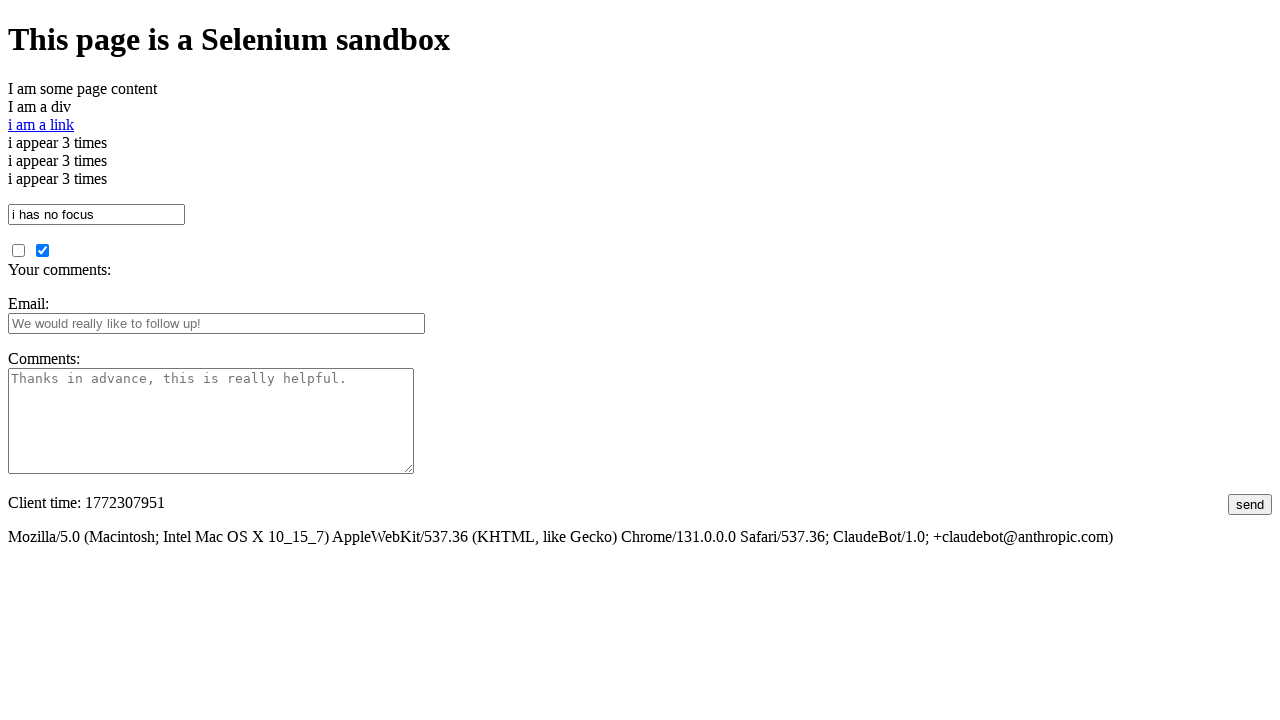

Clicked on textbox with id 'i_am_a_textbox' at (96, 214) on #i_am_a_textbox
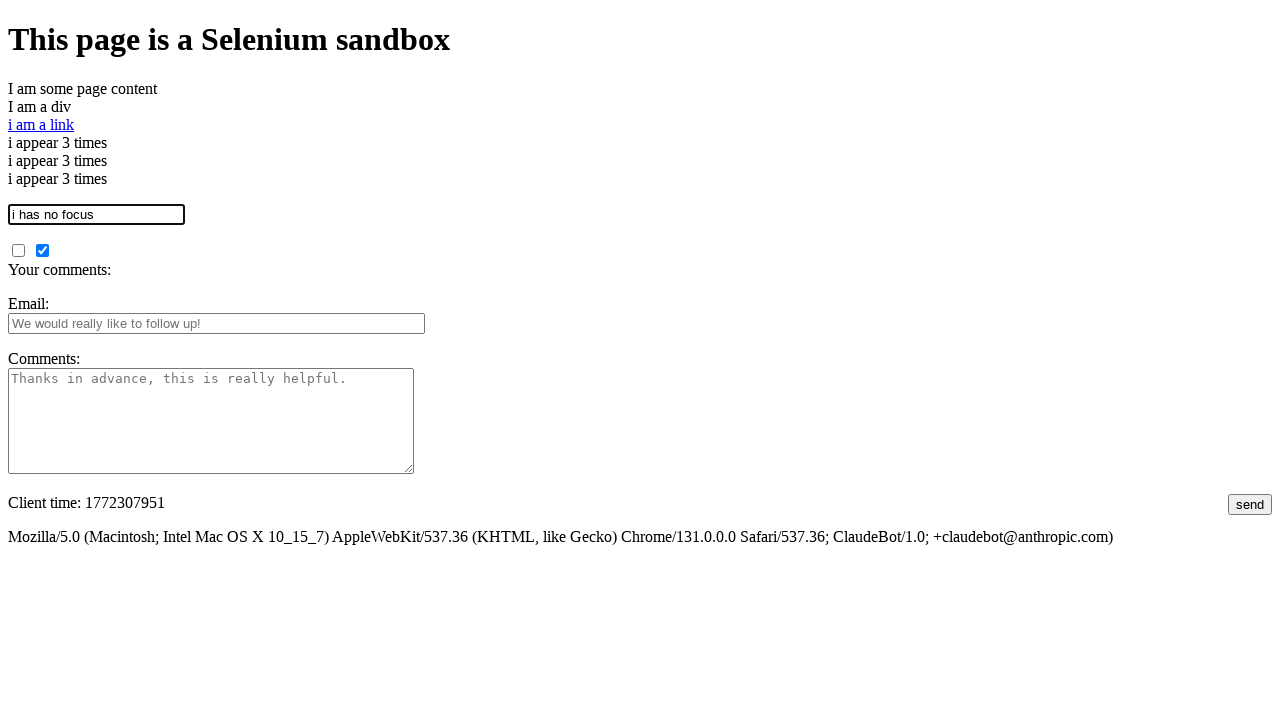

Filled textbox with text: 'This is some text' on #i_am_a_textbox
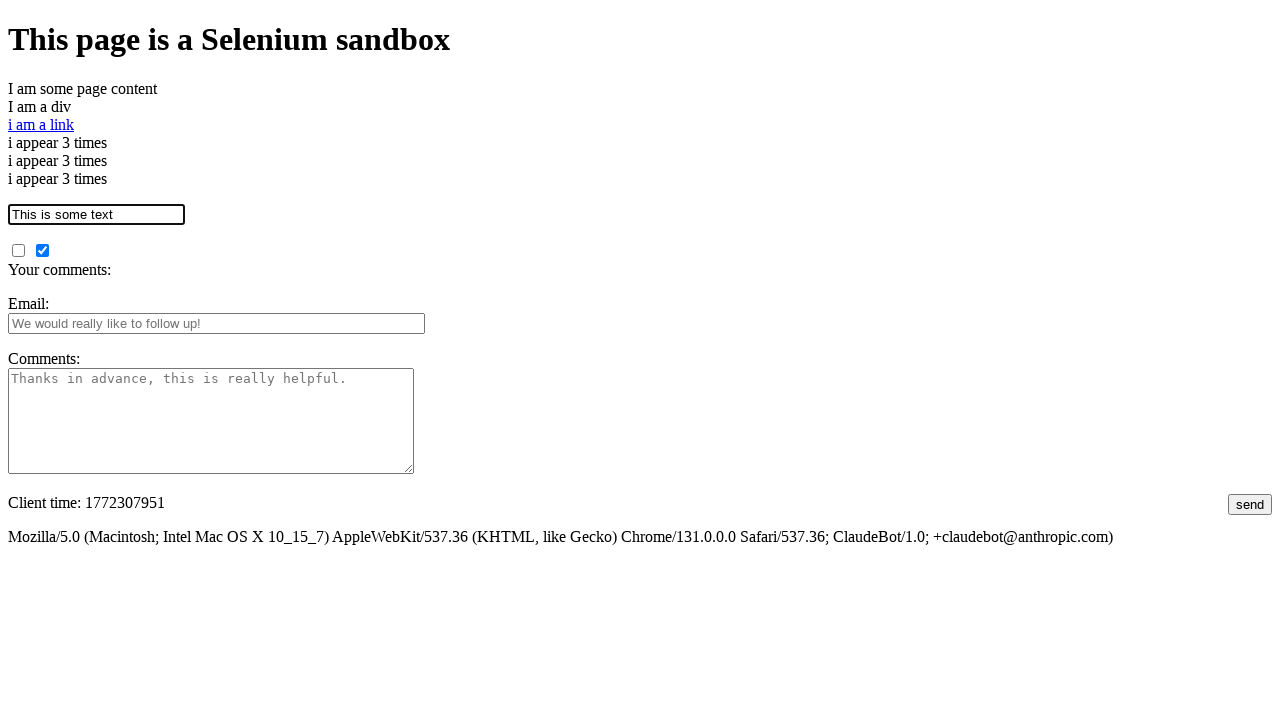

Verified textbox value matches entered text
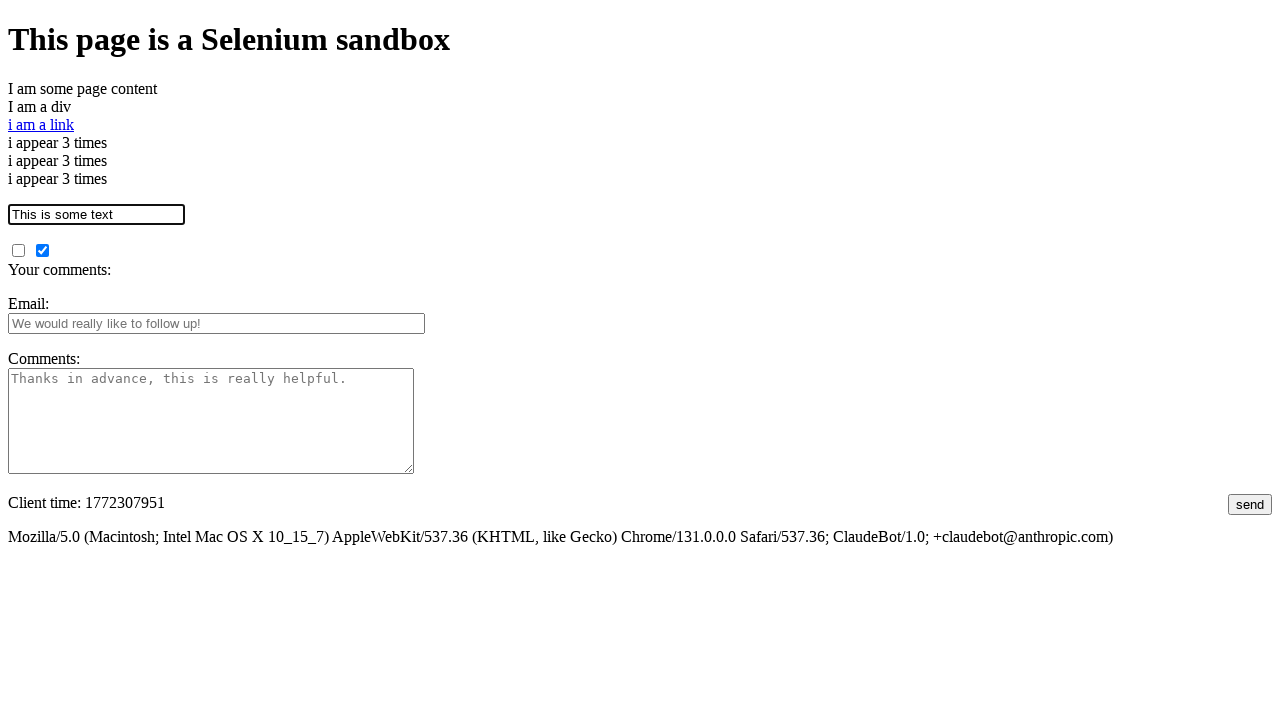

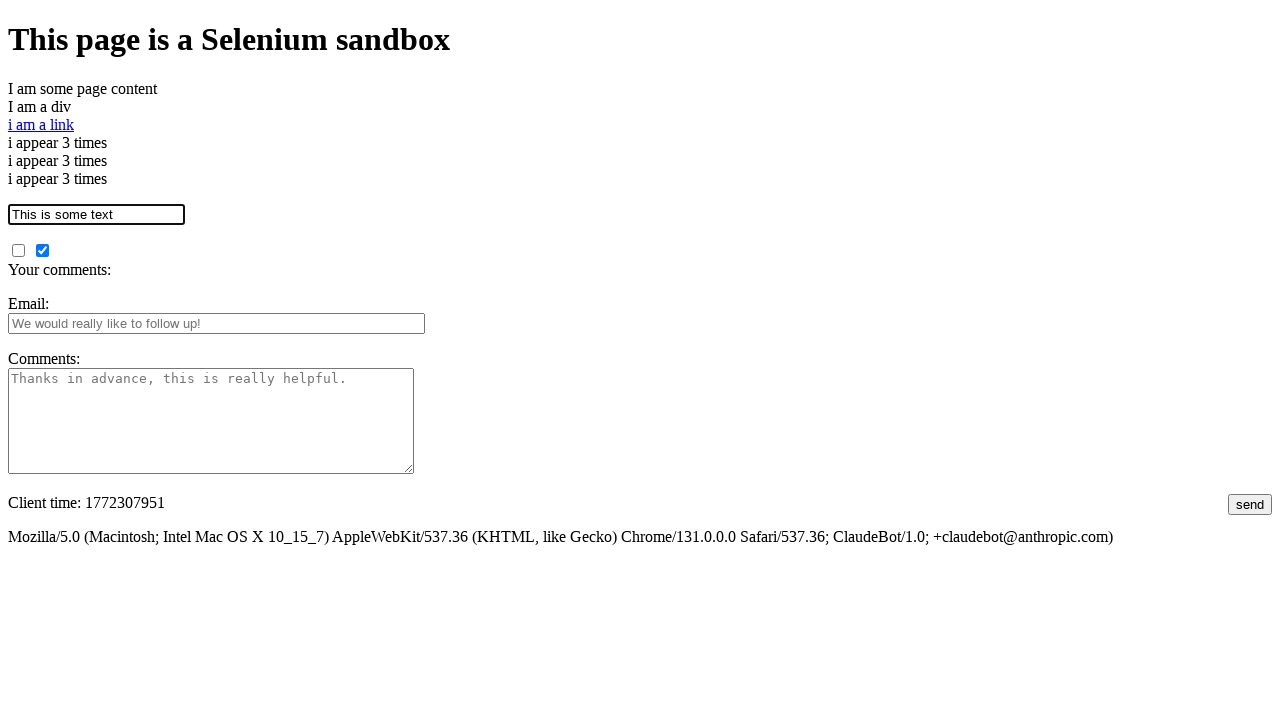